Tests selecting Monitors category and navigating to Apple monitor 24 product page

Starting URL: https://www.demoblaze.com/

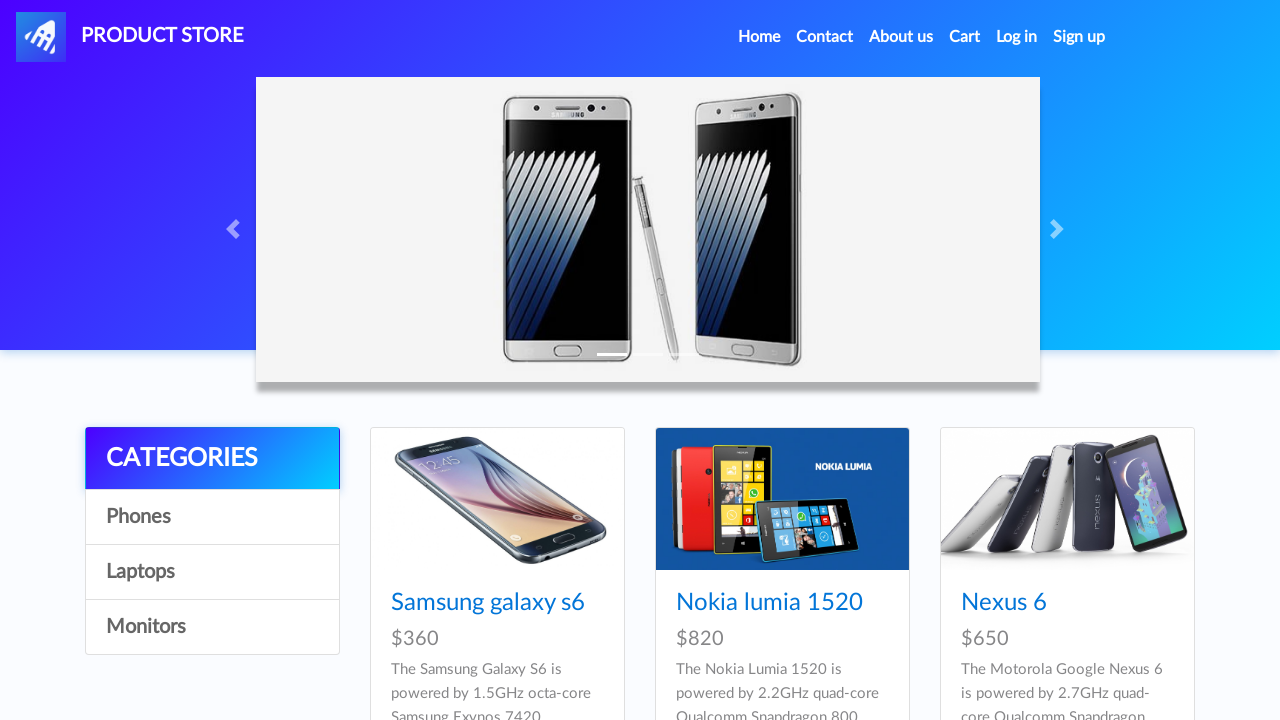

Waited for page to fully load (networkidle state)
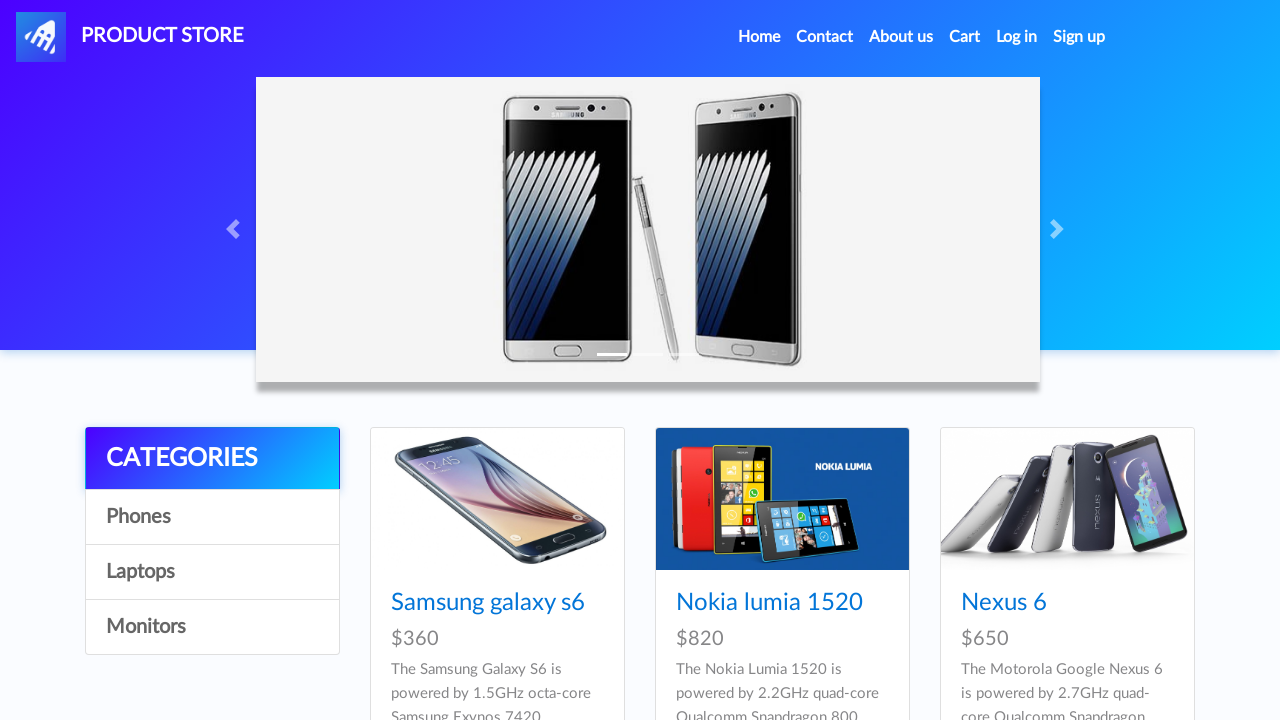

Located Monitors category element
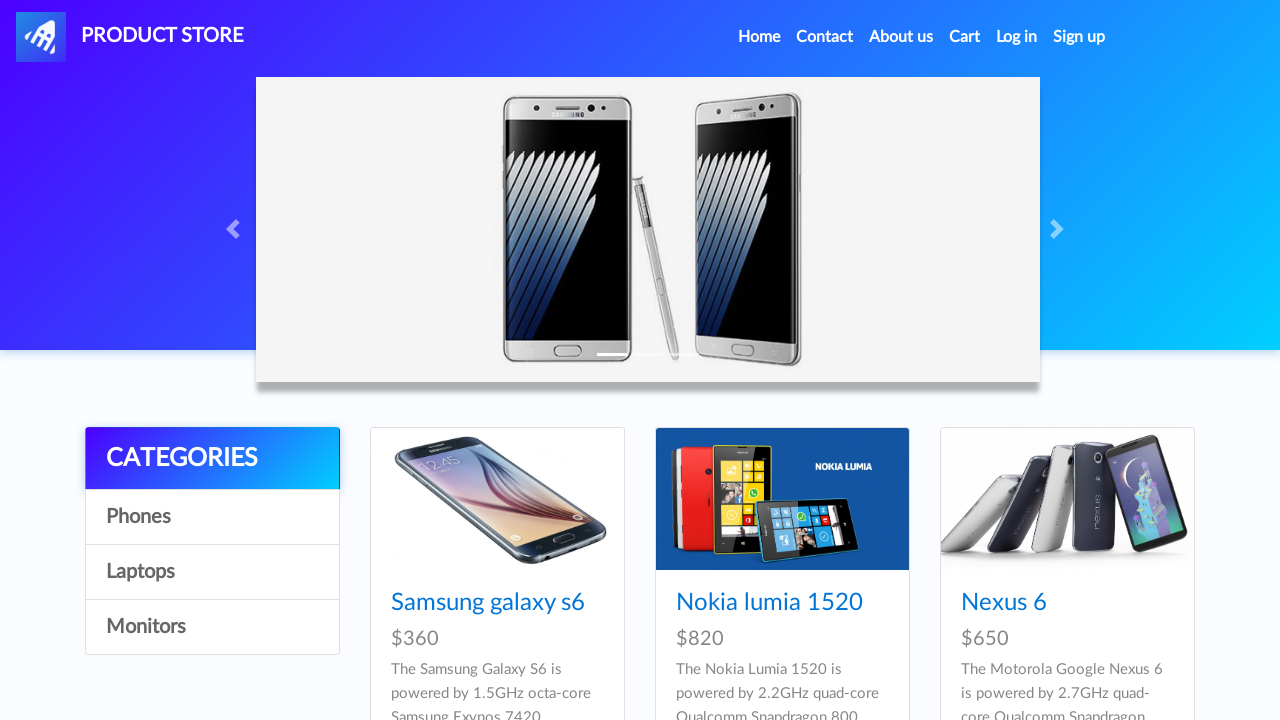

Verified Monitors category is visible
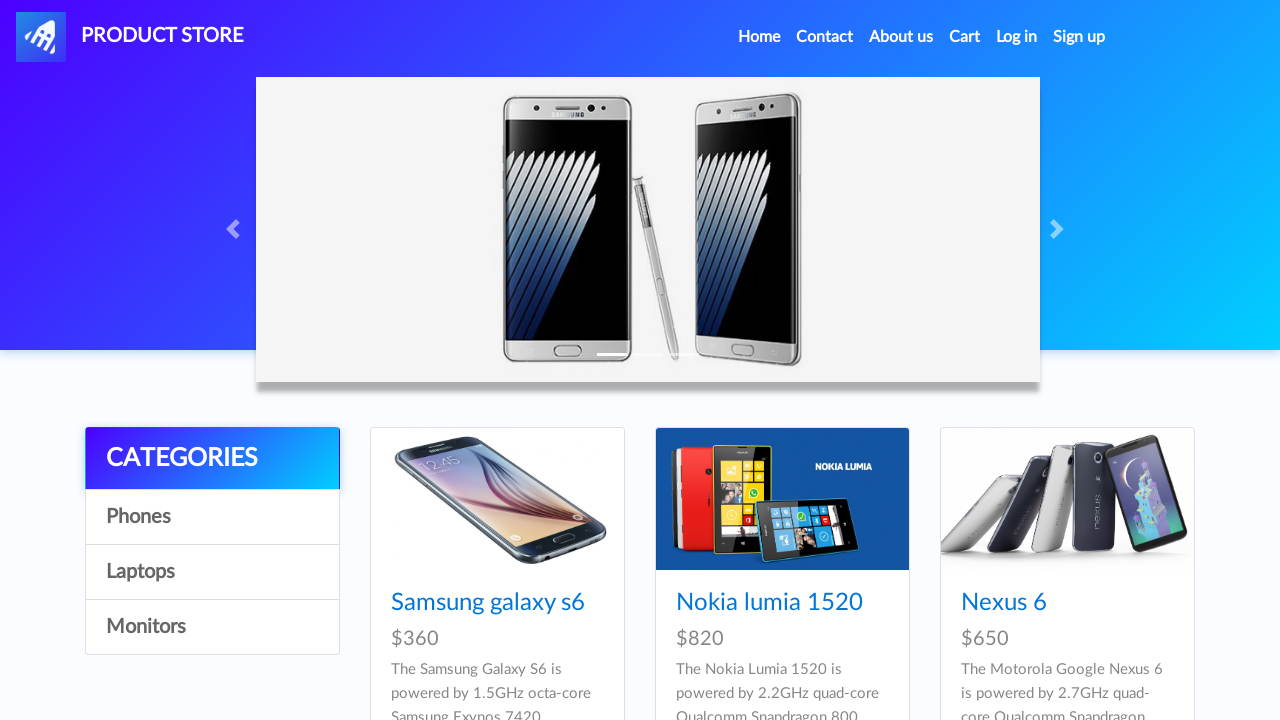

Clicked on Monitors category at (212, 627) on text=Monitors
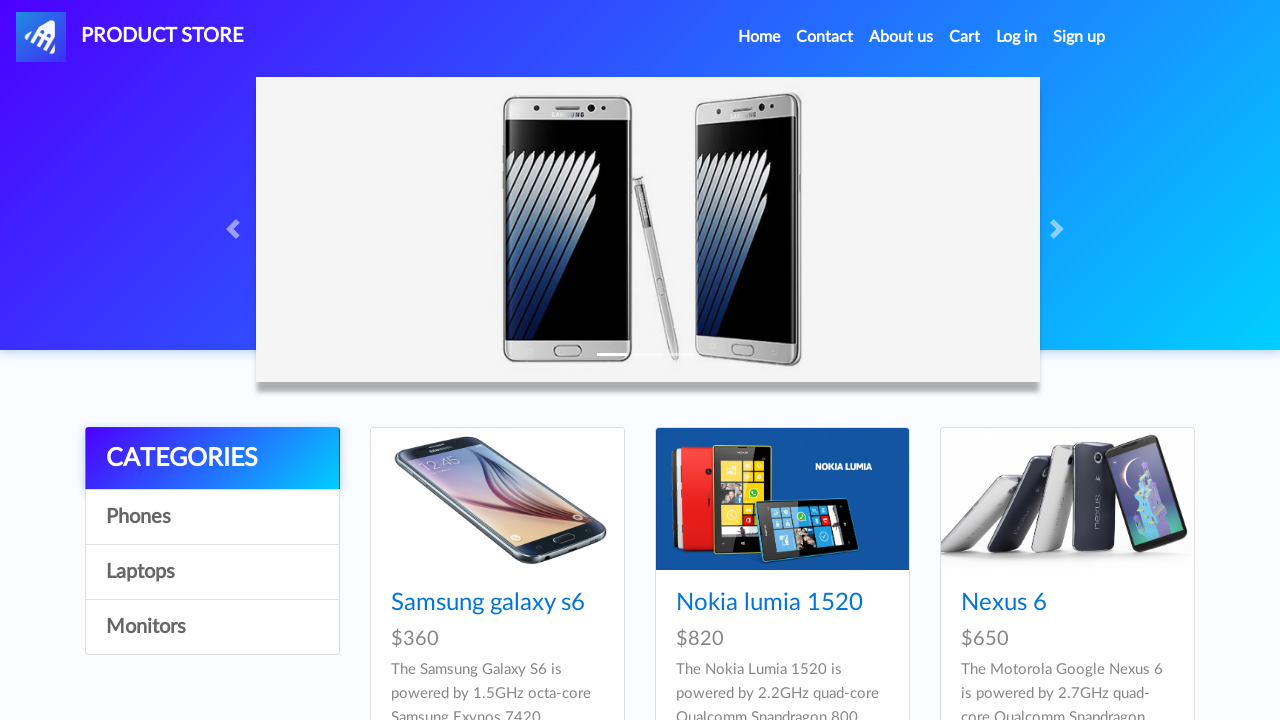

Located Apple monitor 24 product link
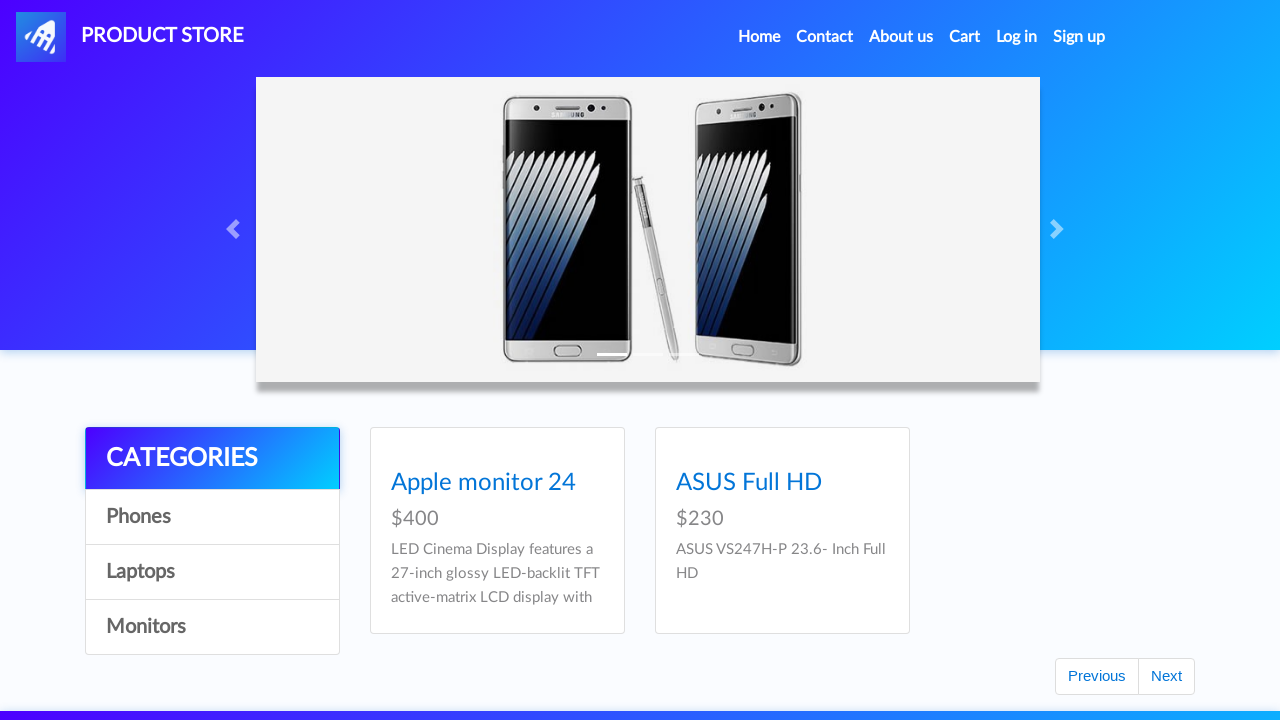

Clicked on Apple monitor 24 product link at (484, 603) on a.hrefch >> internal:has-text="Apple monitor 24"i
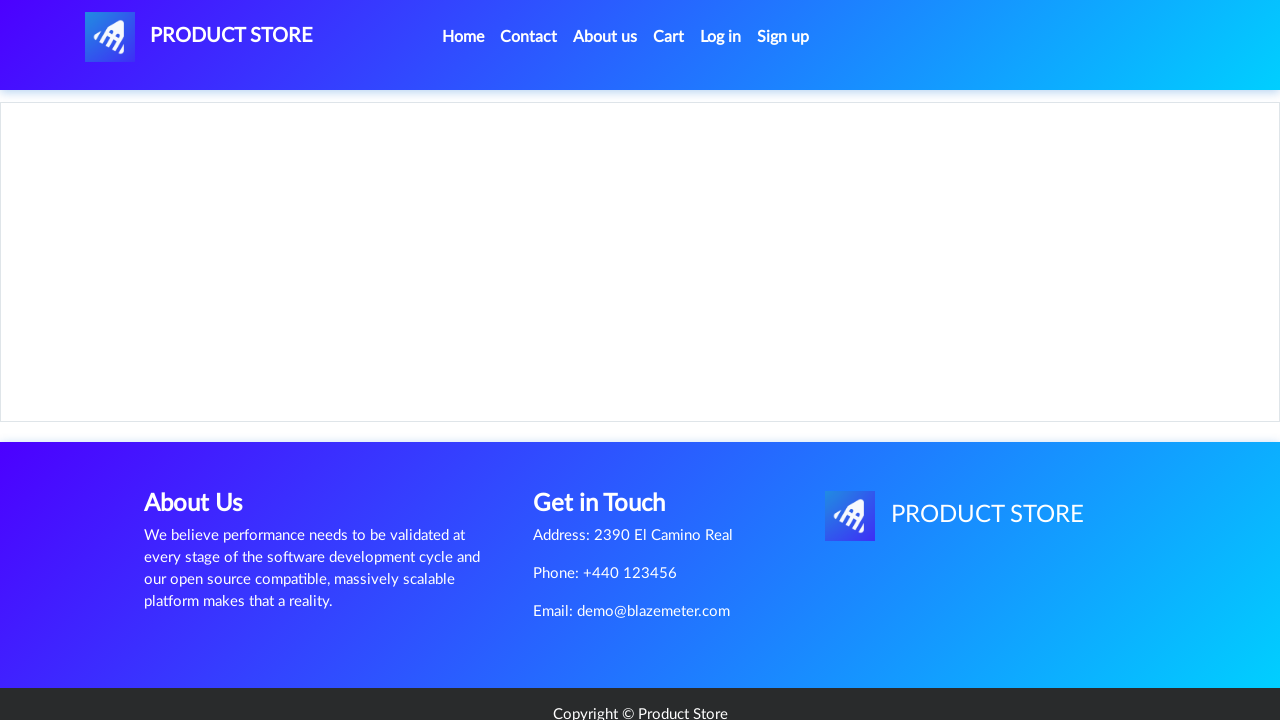

Located Apple monitor 24 product header
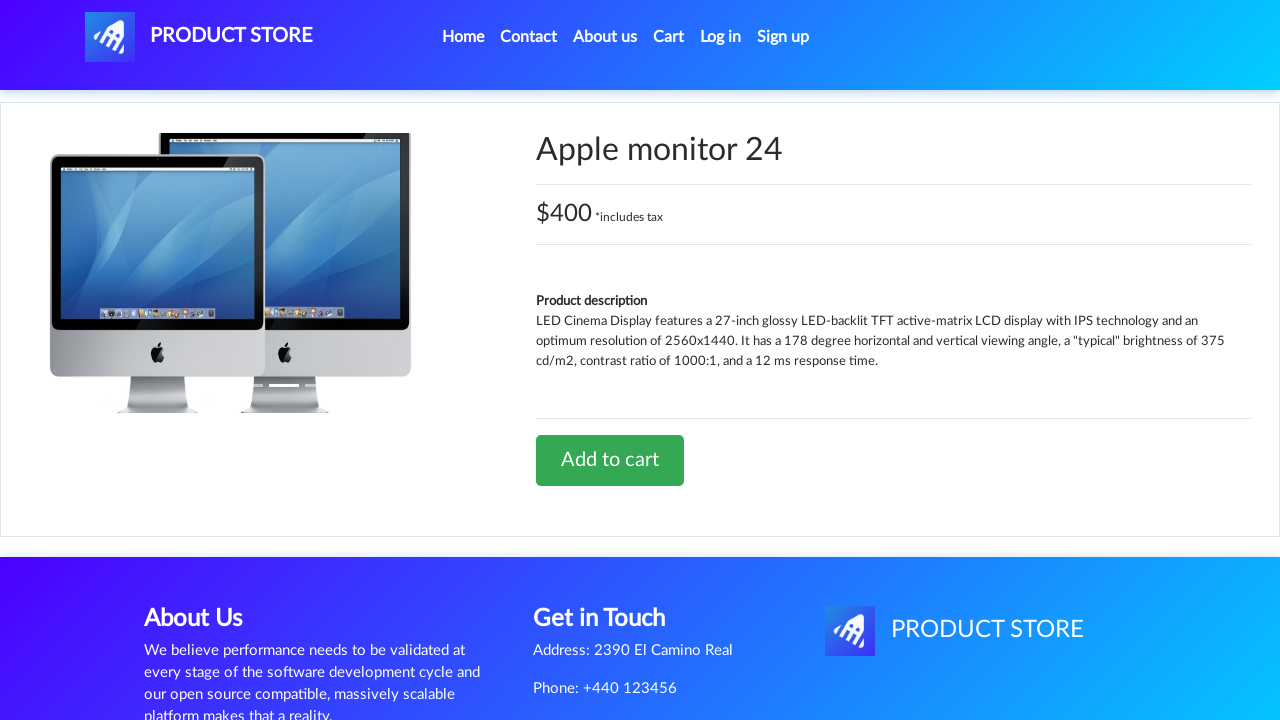

Verified Apple monitor 24 product header is visible on product page
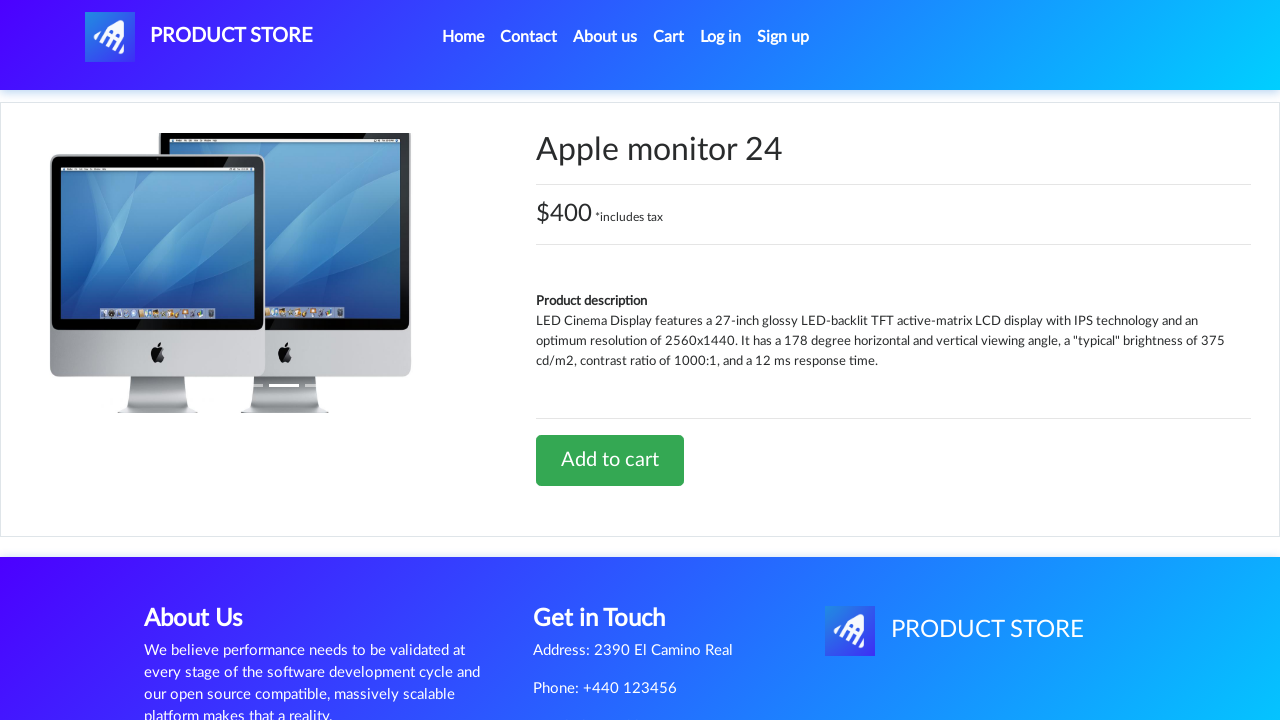

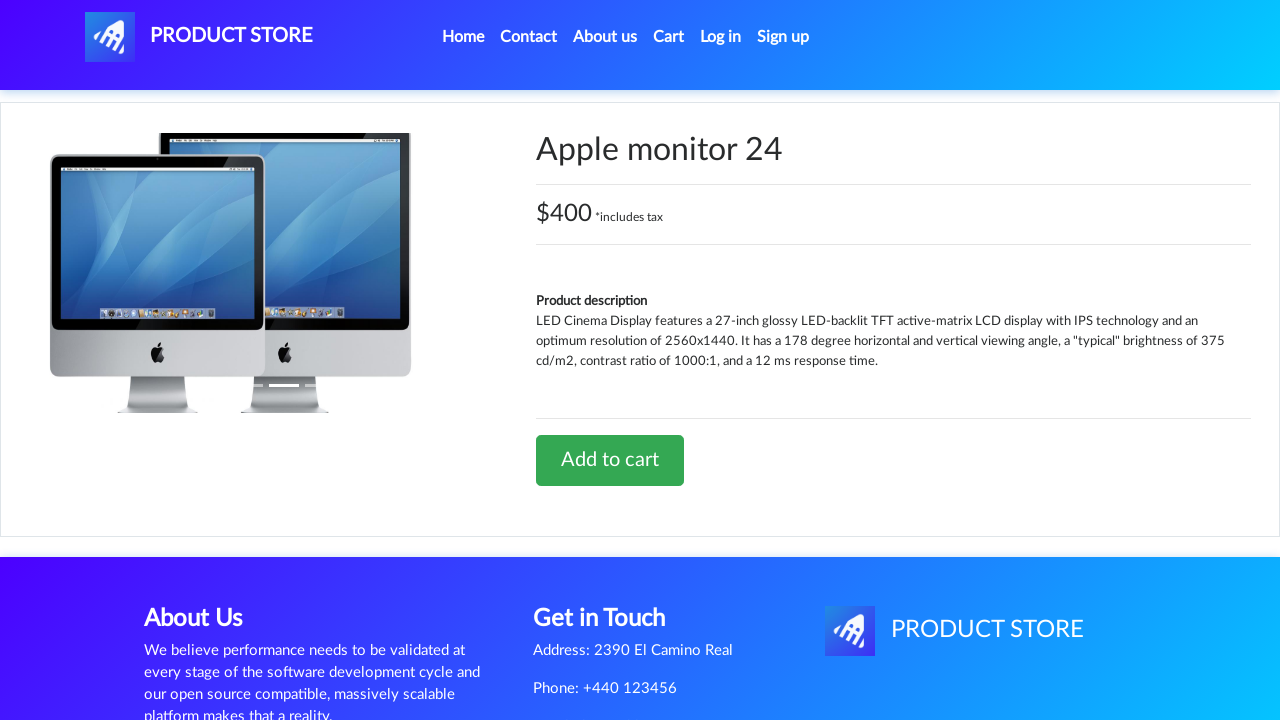